Tests that clicking Clear completed removes completed items from the list

Starting URL: https://demo.playwright.dev/todomvc

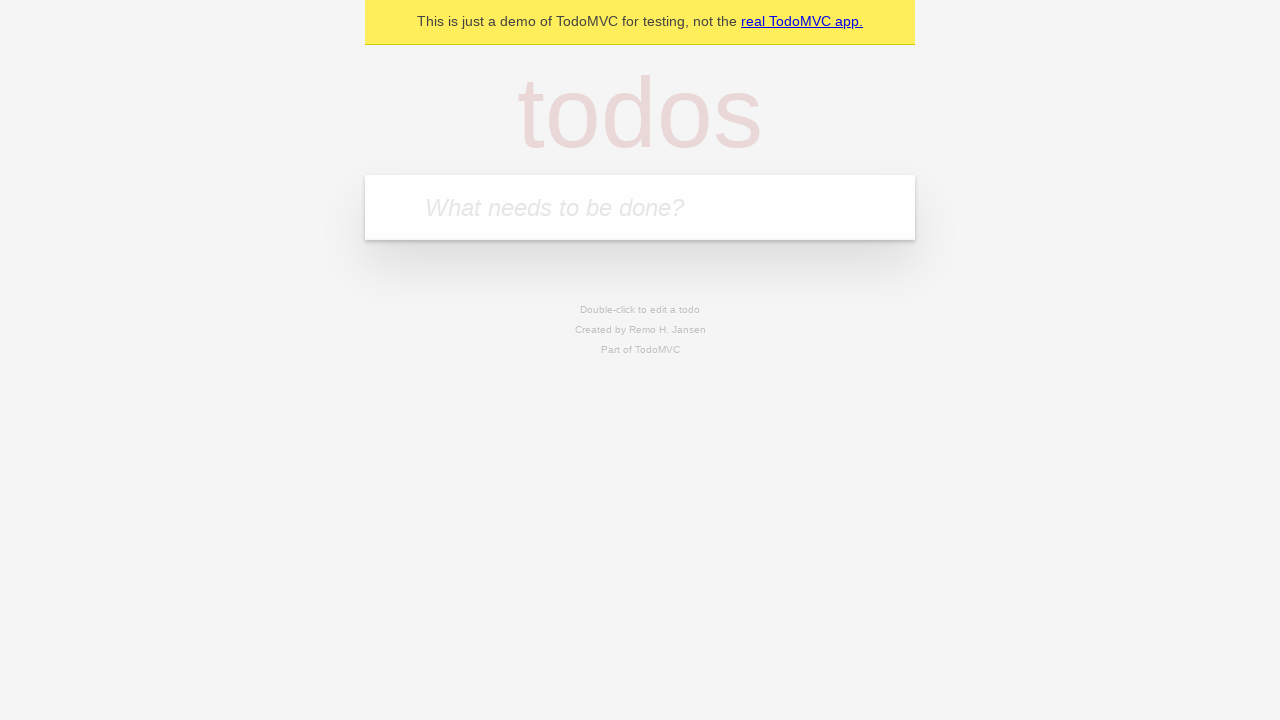

Filled new todo input with 'buy some cheese' on .new-todo
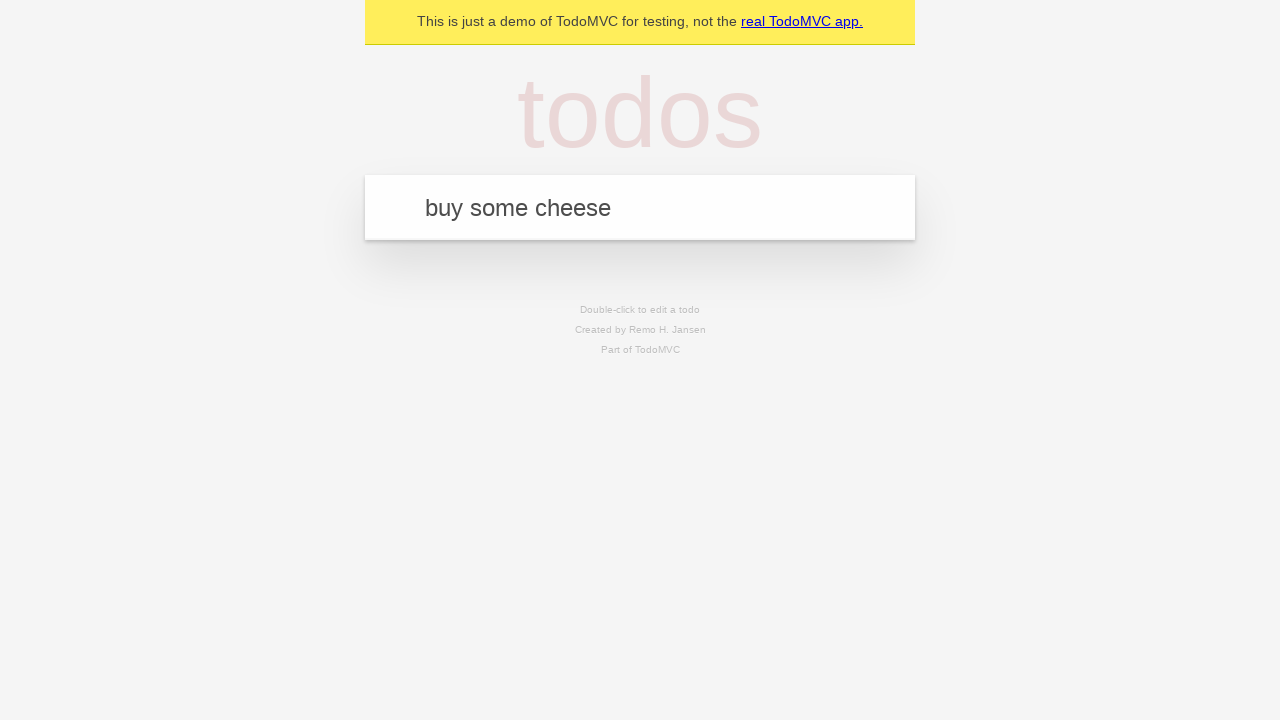

Pressed Enter to add first todo item on .new-todo
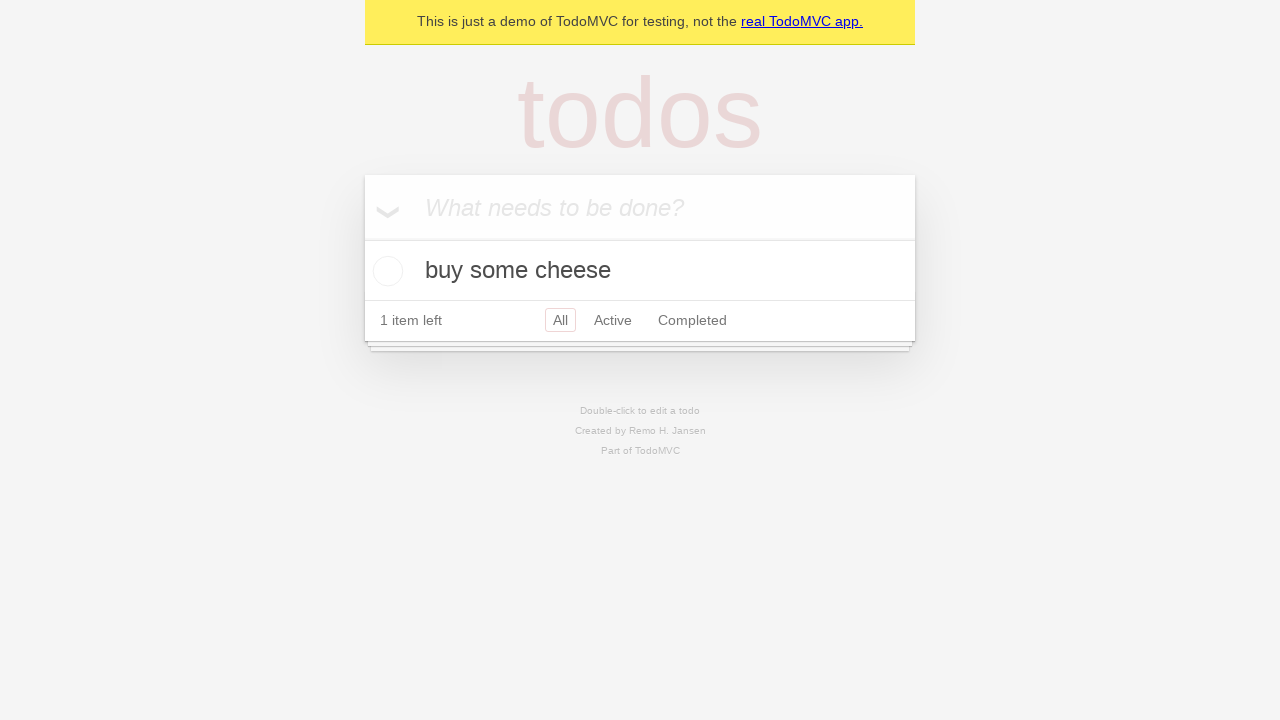

Filled new todo input with 'feed the cat' on .new-todo
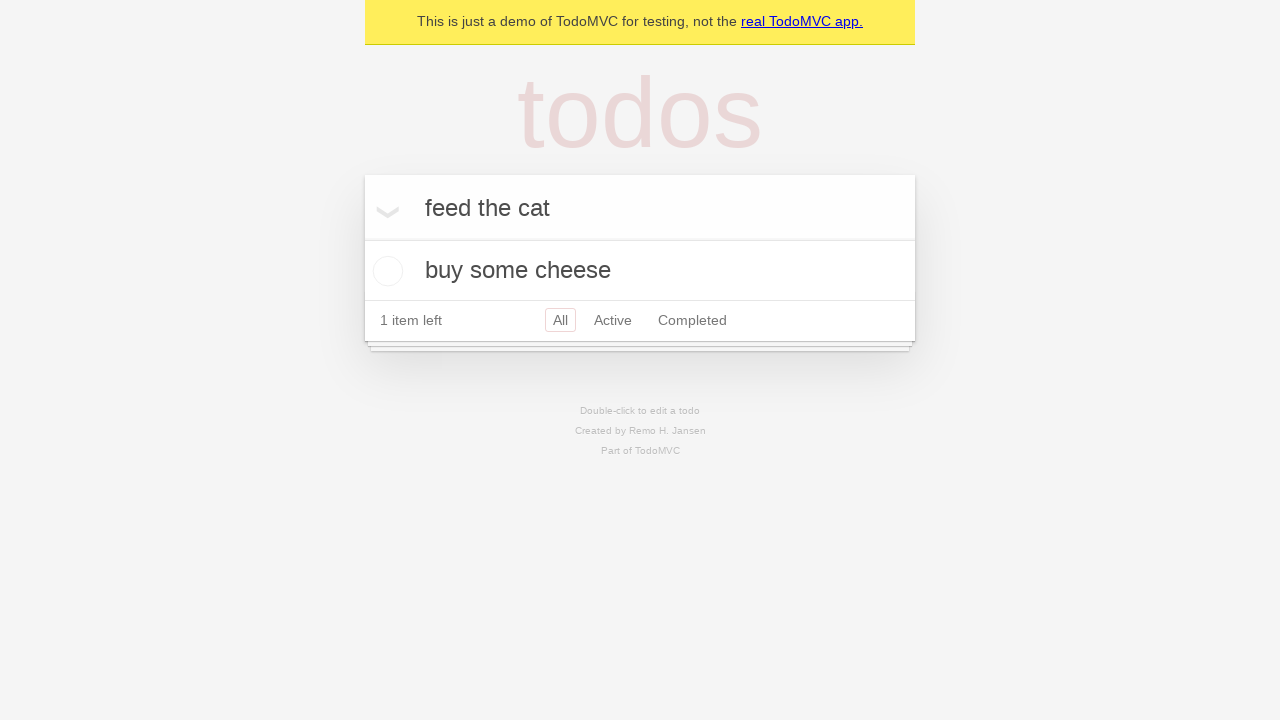

Pressed Enter to add second todo item on .new-todo
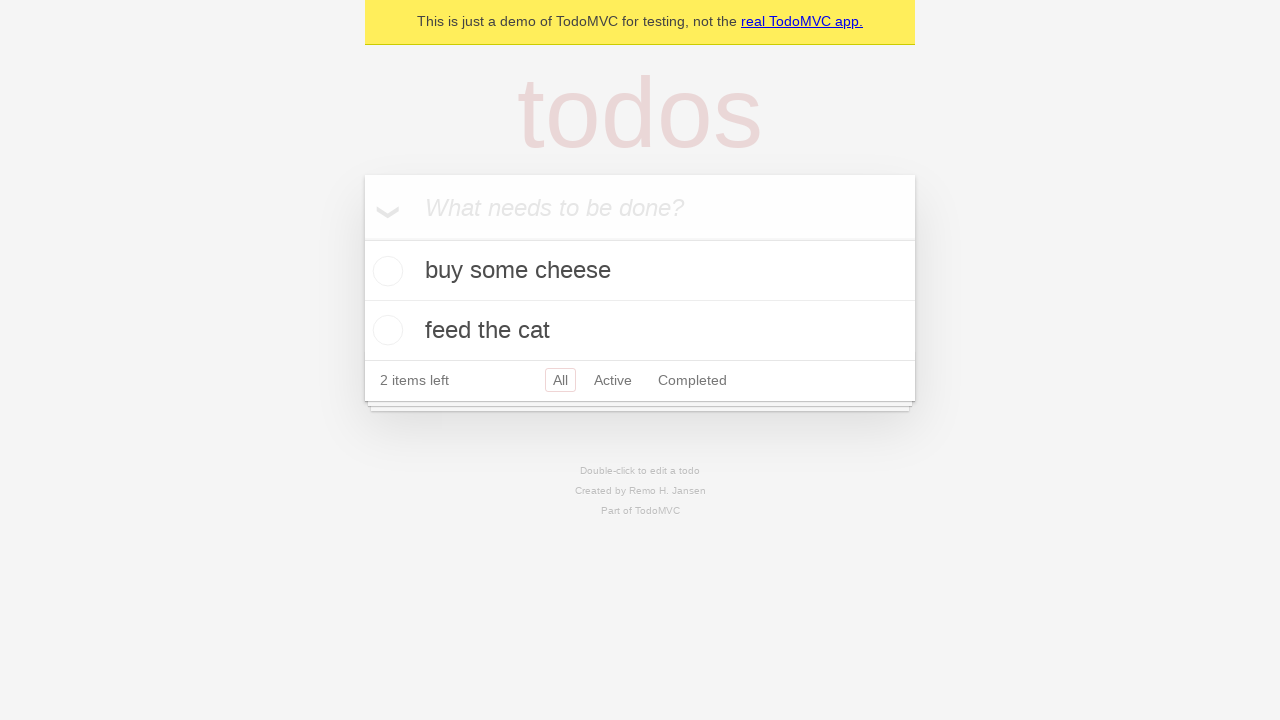

Filled new todo input with 'book a doctors appointment' on .new-todo
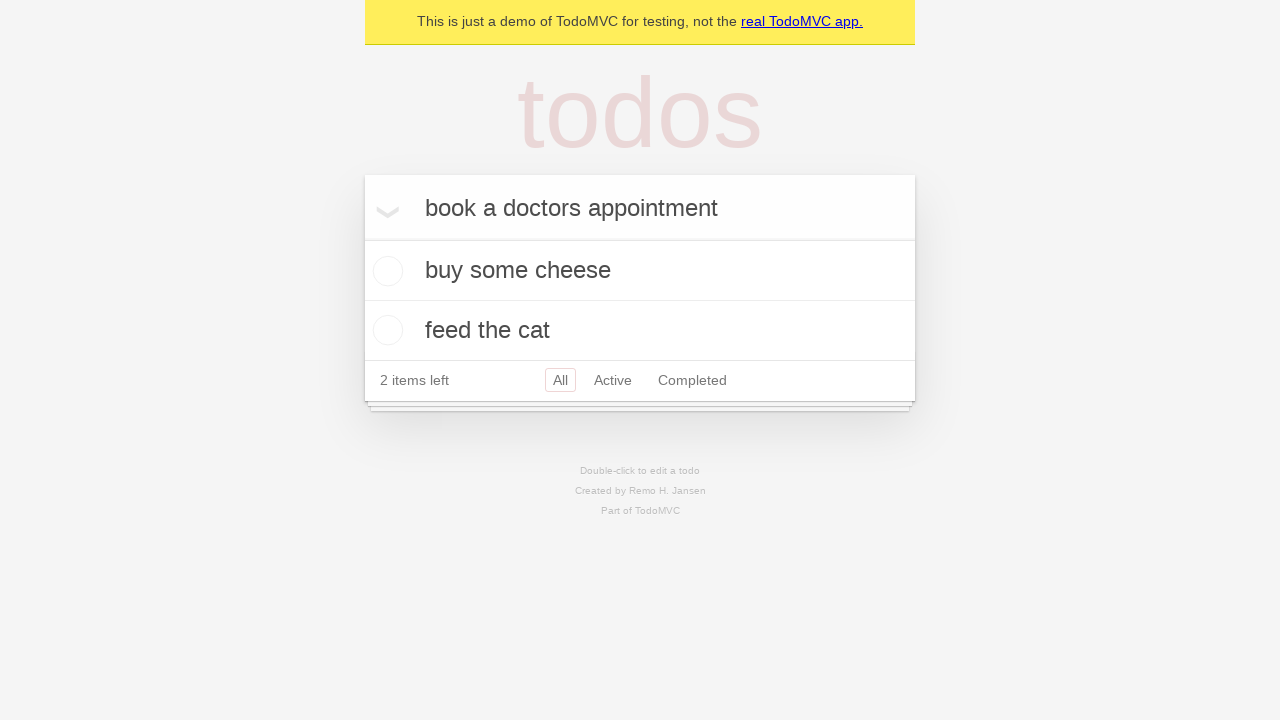

Pressed Enter to add third todo item on .new-todo
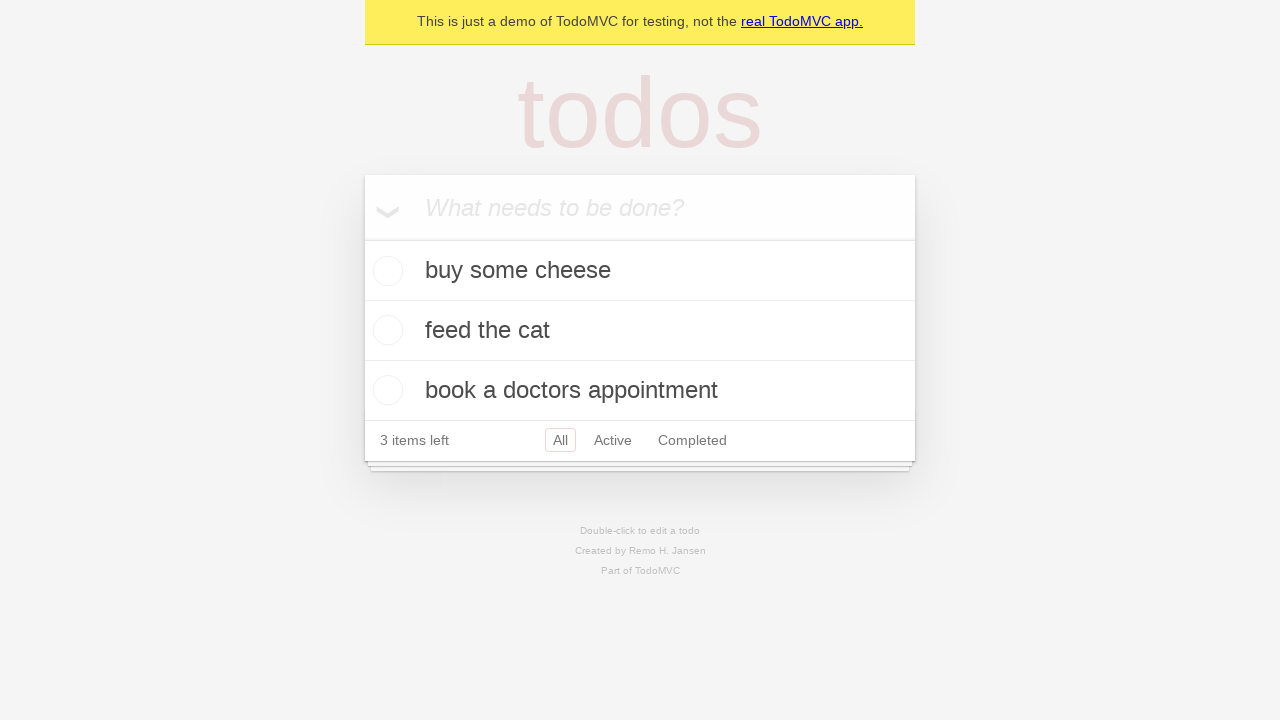

Checked second todo item to mark it as completed at (385, 330) on .todo-list li >> nth=1 >> .toggle
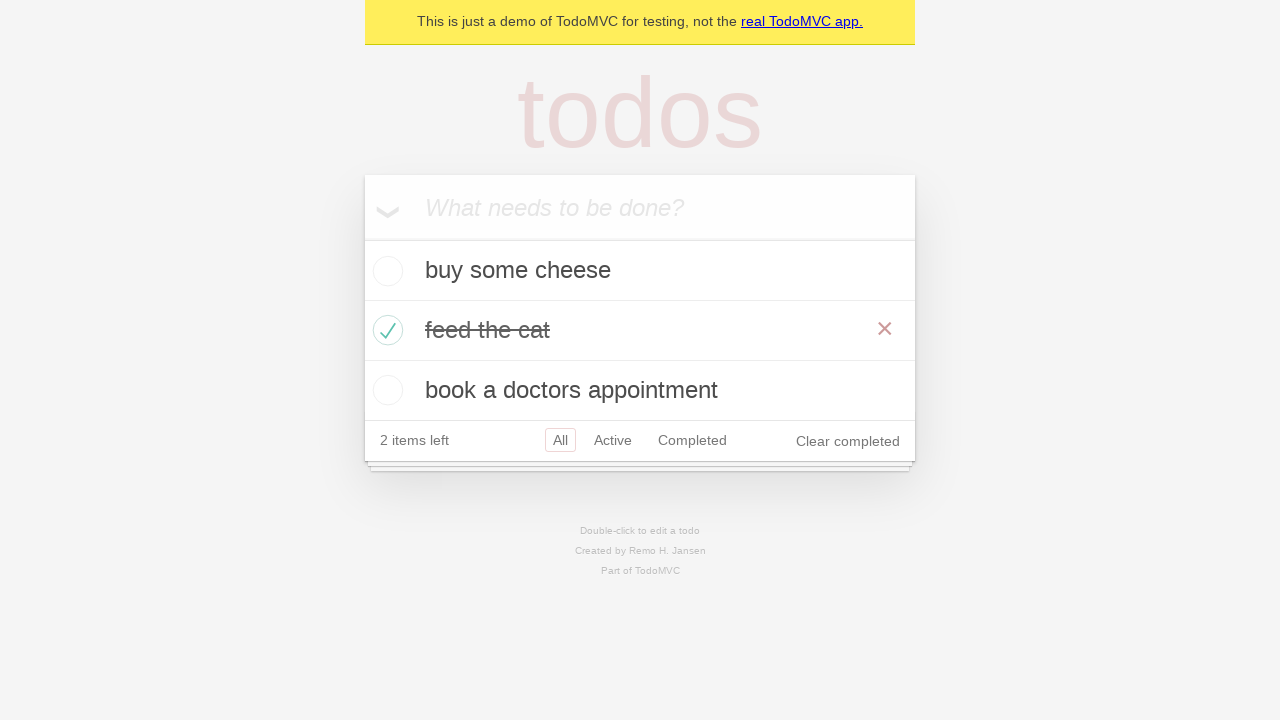

Clicked 'Clear completed' button to remove completed items at (848, 441) on .clear-completed
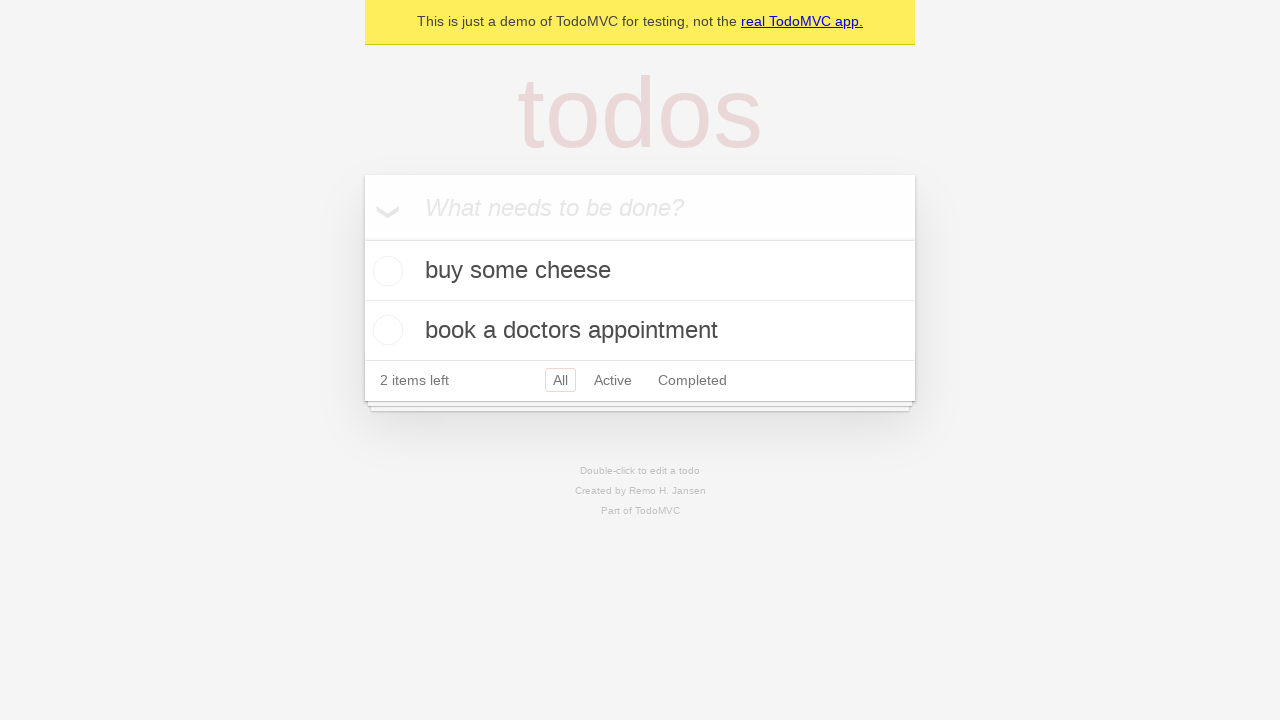

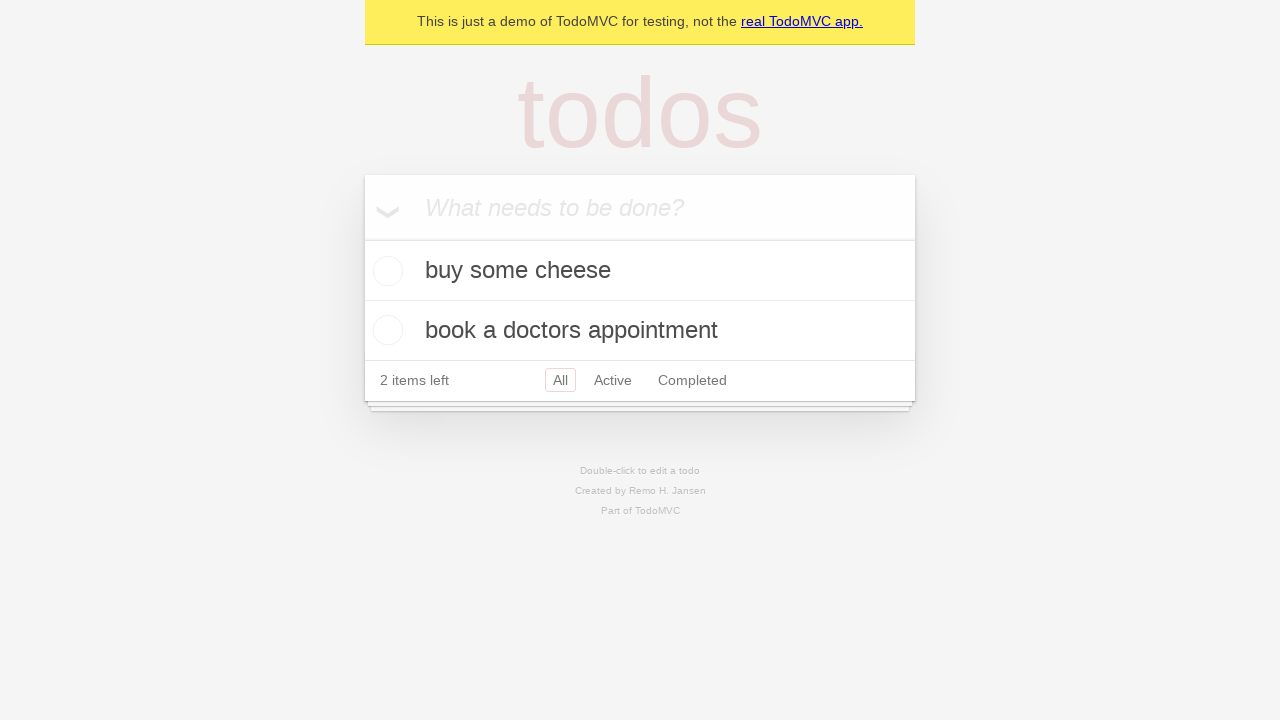